Tests shopping cart functionality by adding products to cart, navigating through categories, placing an order, and filling out checkout form with payment details.

Starting URL: https://www.demoblaze.com/index.html

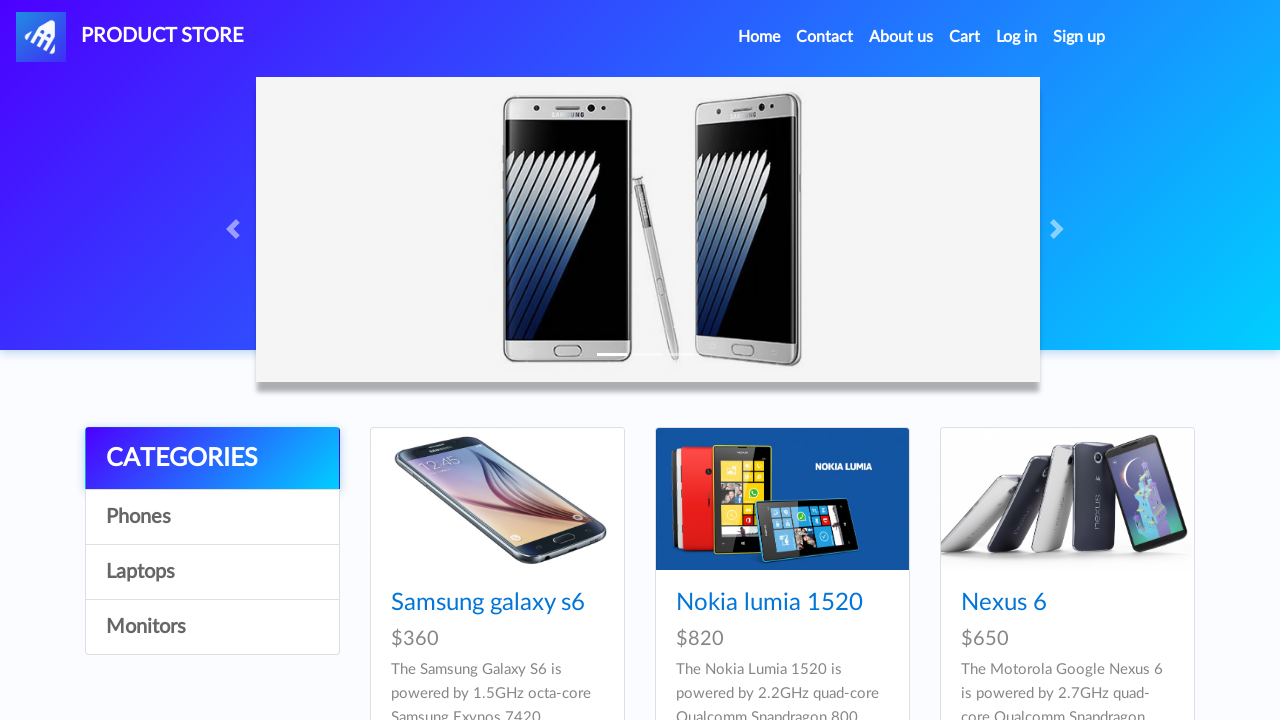

Clicked on Samsung Galaxy S7 product at (488, 361) on a:text('Samsung galaxy s7')
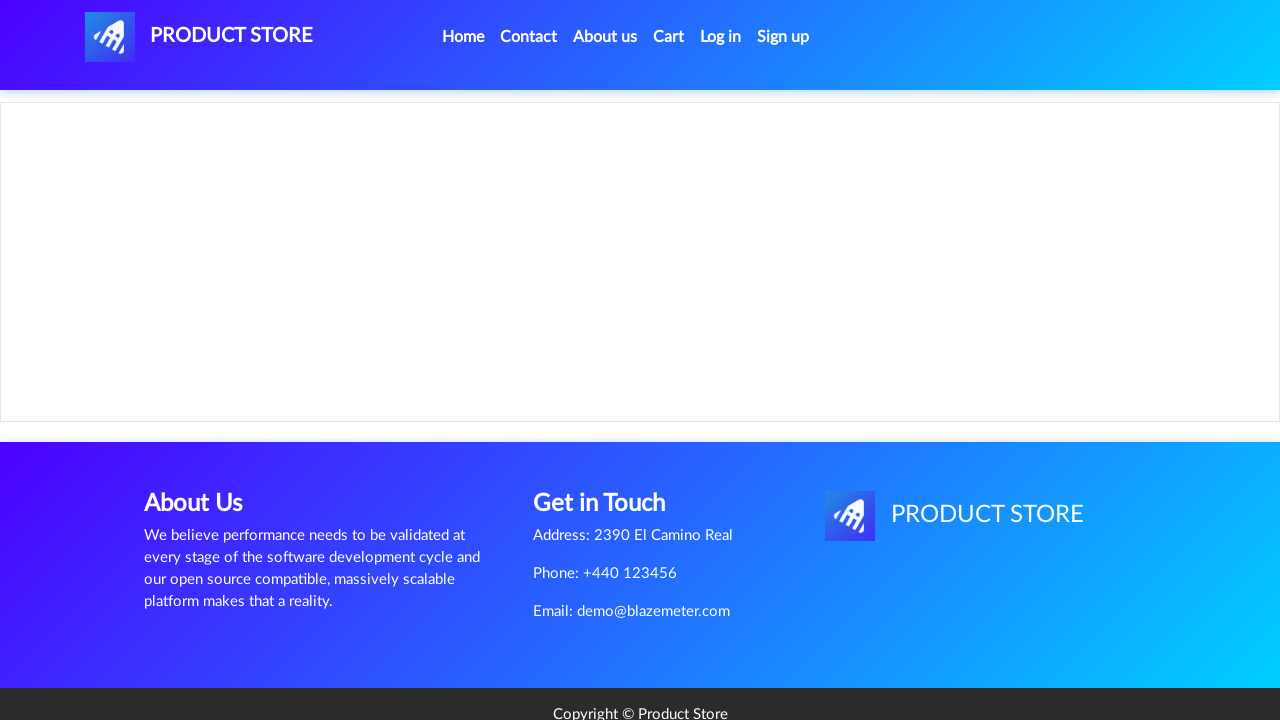

Add to cart button loaded on product page
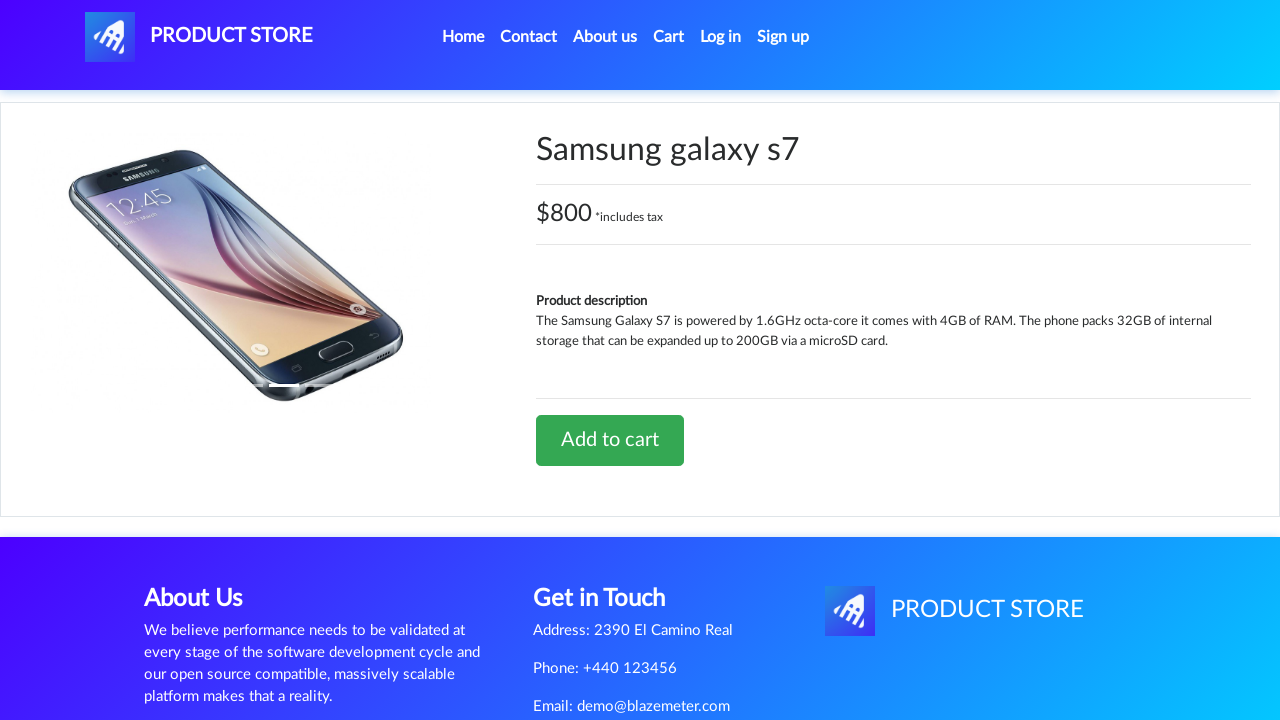

Clicked Add to cart for Samsung Galaxy S7 at (610, 440) on a:text('Add to cart')
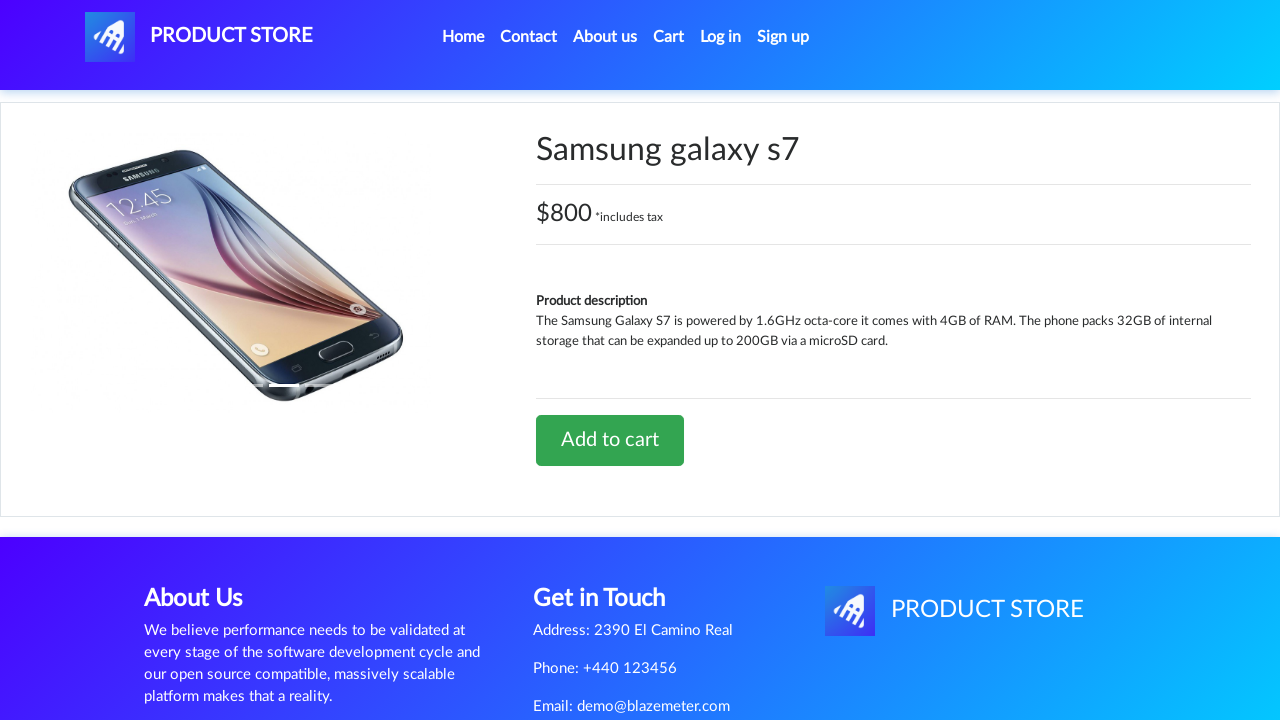

Set up dialog handler to accept alerts
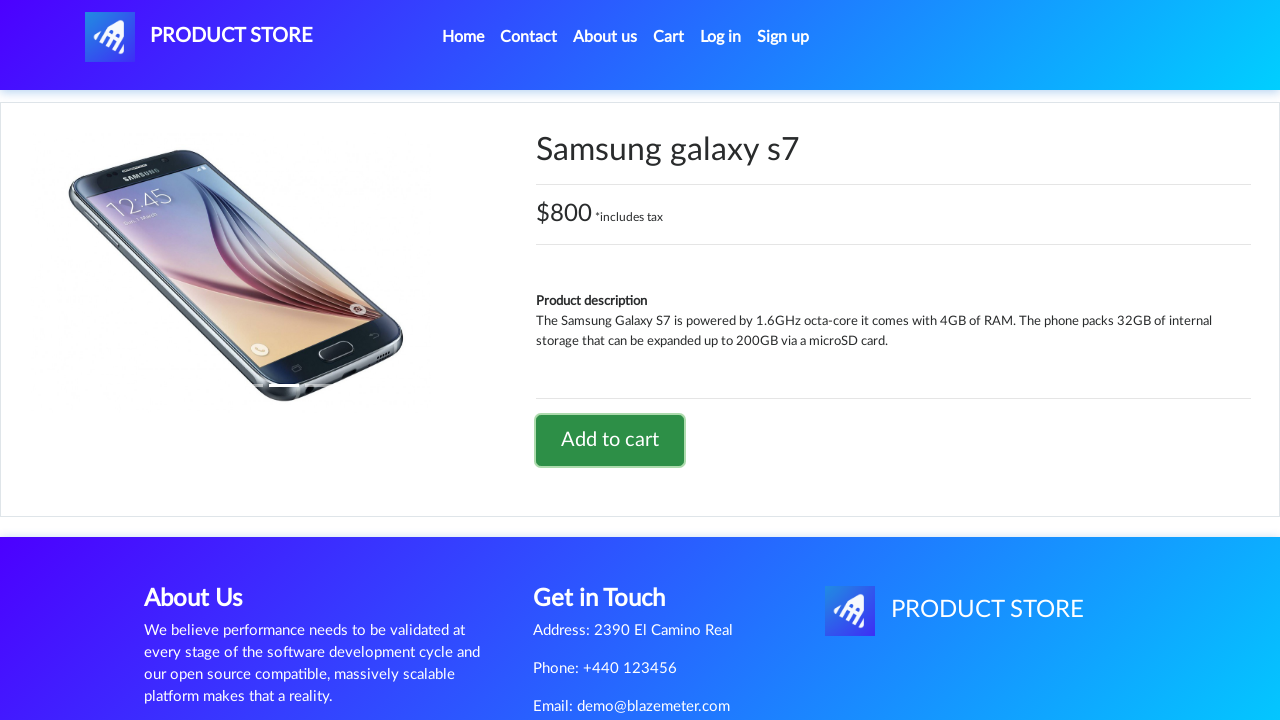

Waited for alert confirmation
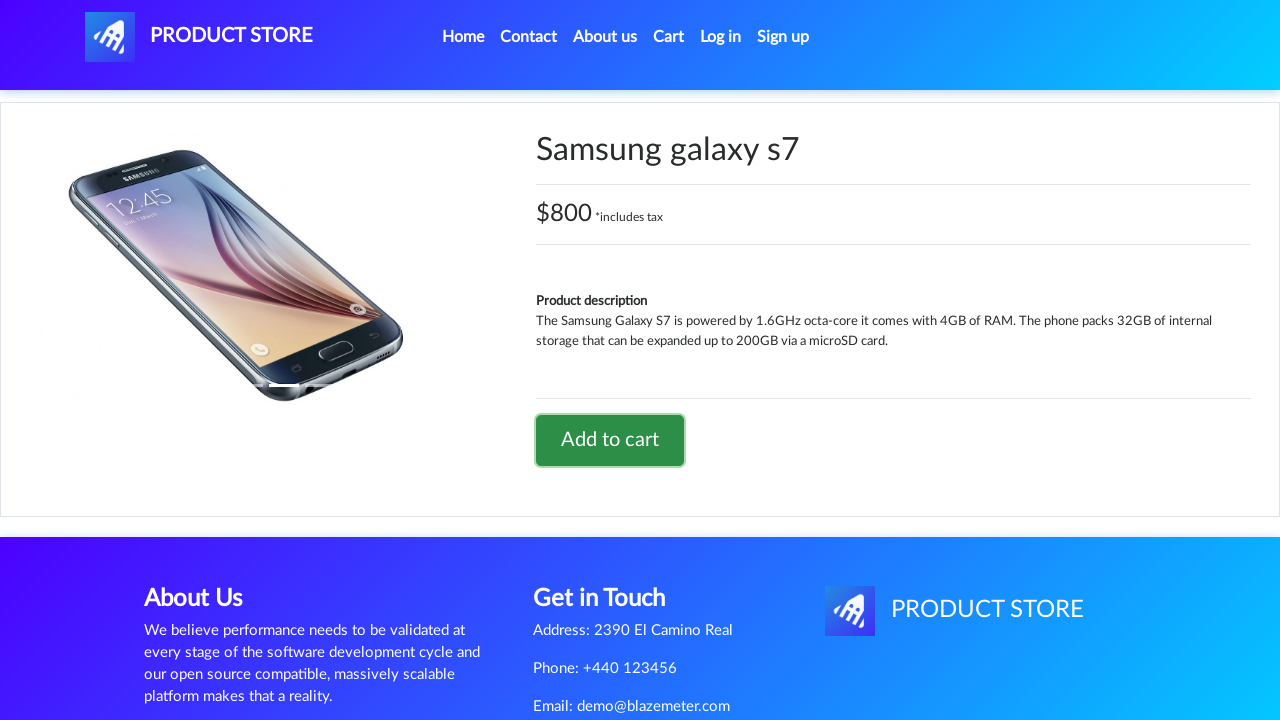

Navigated back to home page at (463, 37) on li.nav-item.active a.nav-link
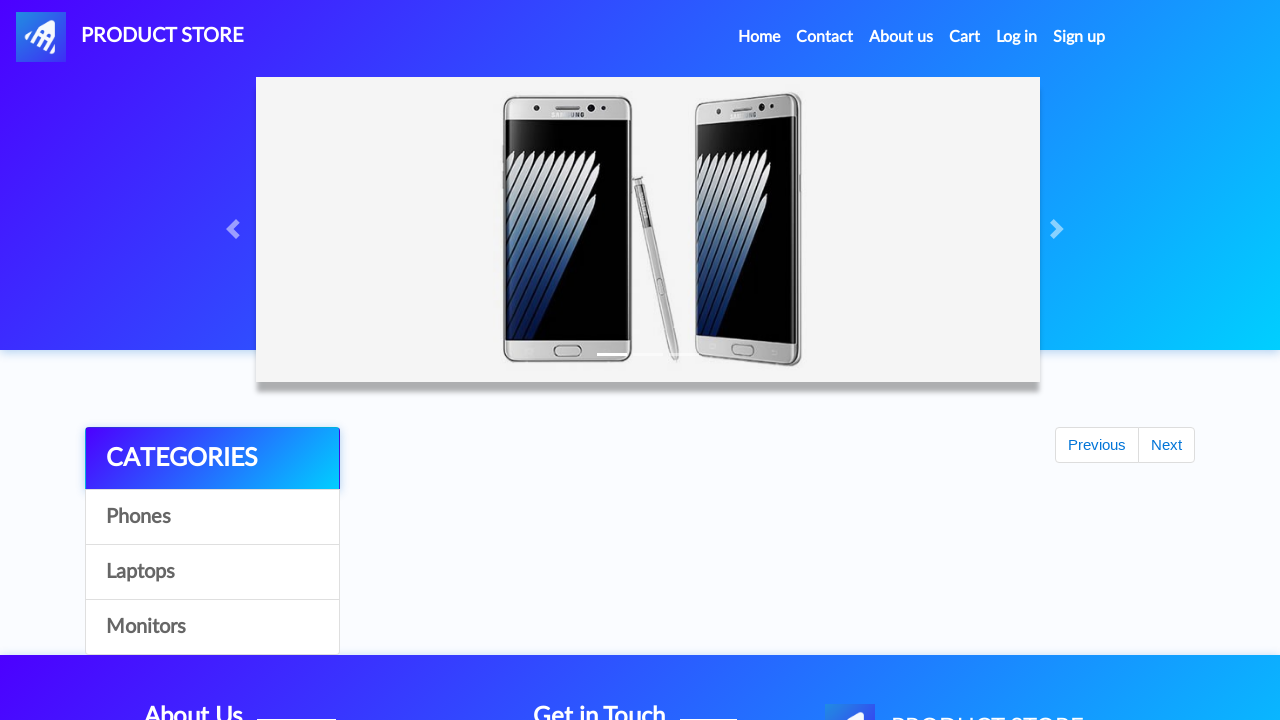

Laptops category element loaded
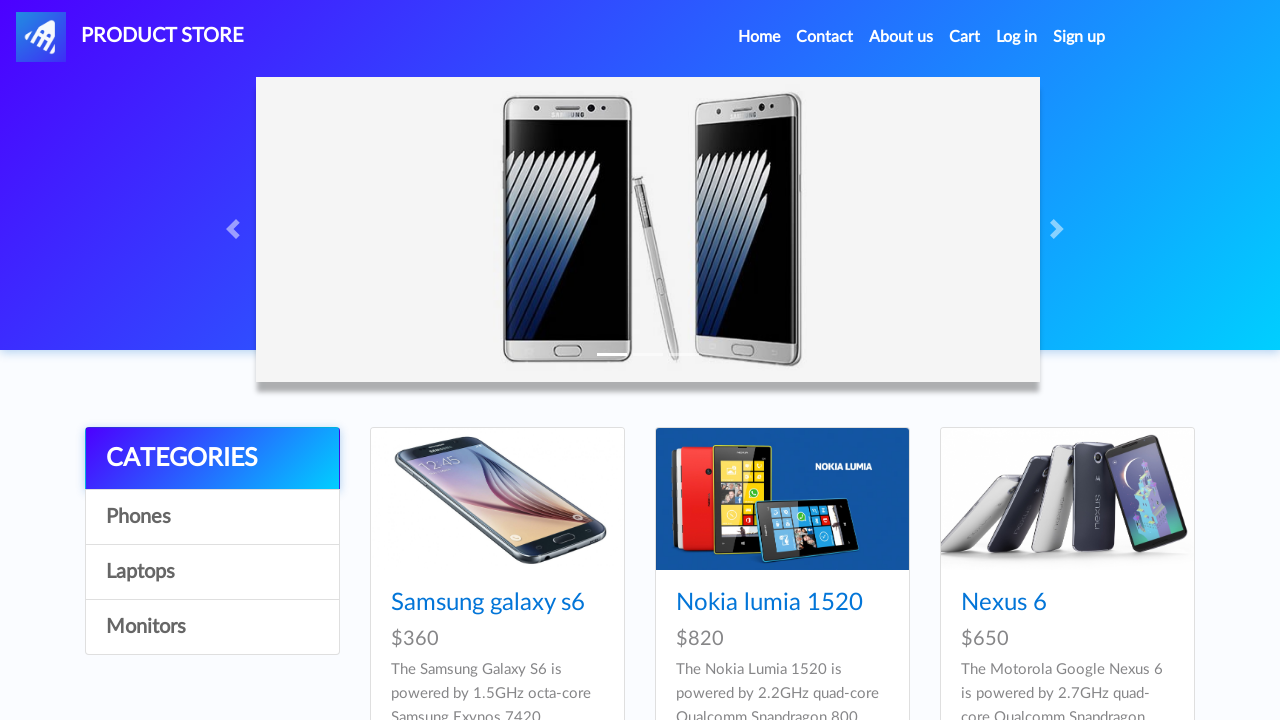

Clicked on Laptops category at (212, 572) on #itemc:text('Laptops')
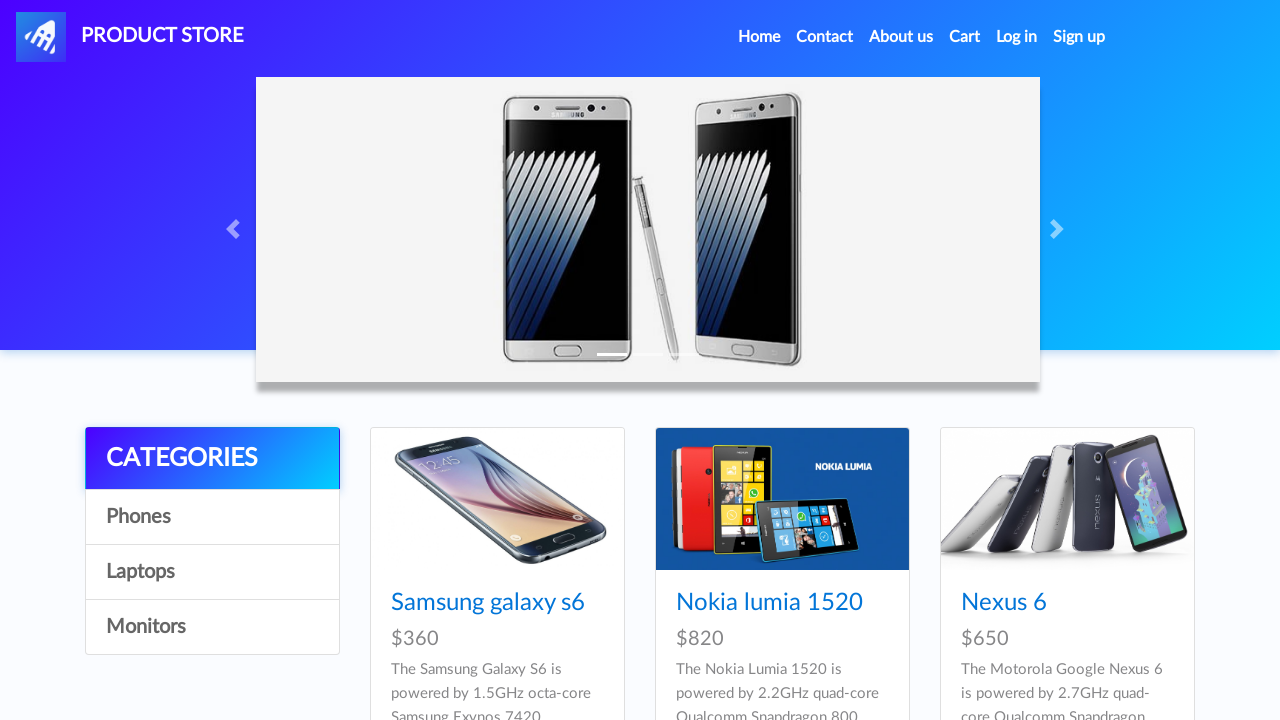

MacBook Pro product loaded
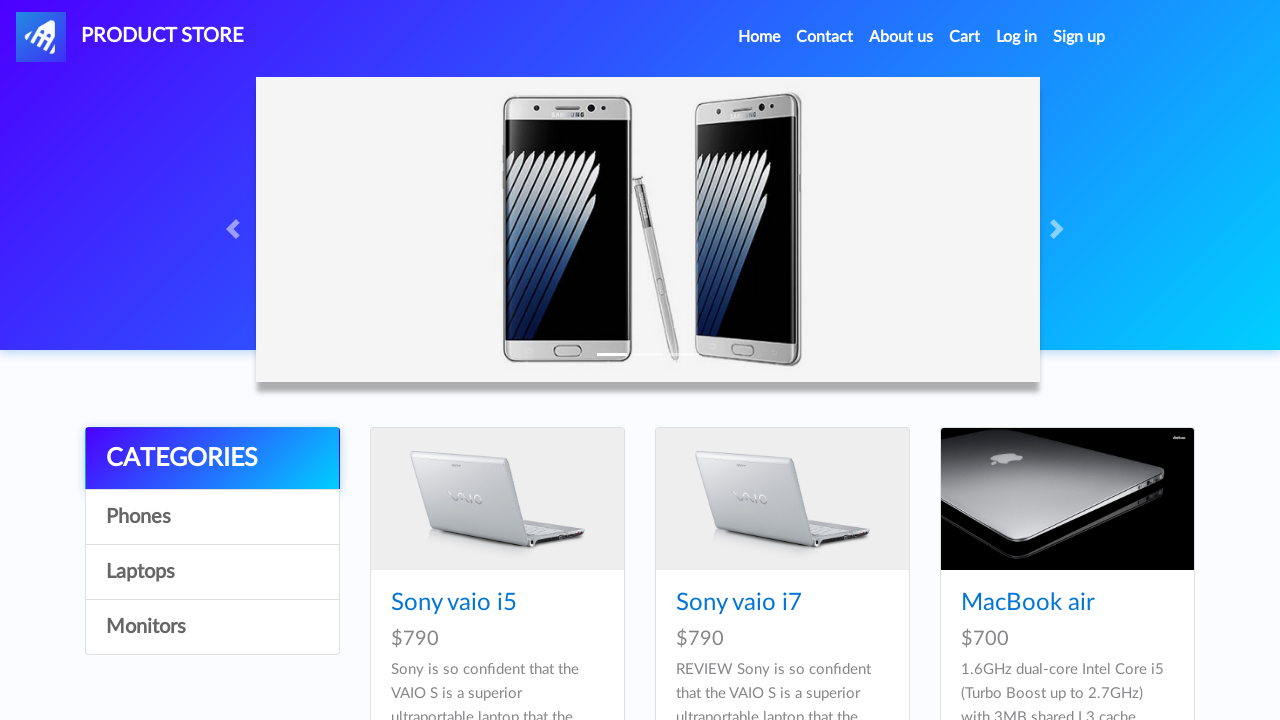

Clicked on MacBook Pro product at (1033, 361) on a:text('MacBook Pro')
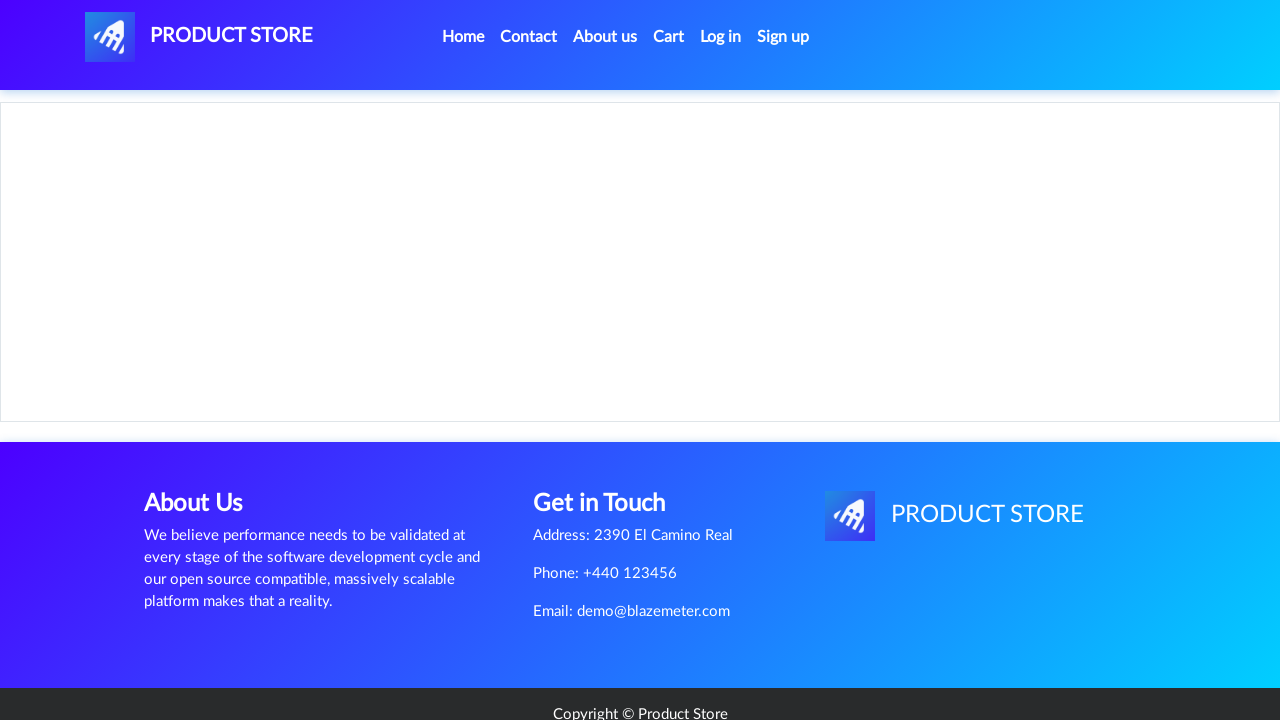

Add to cart button loaded for MacBook Pro
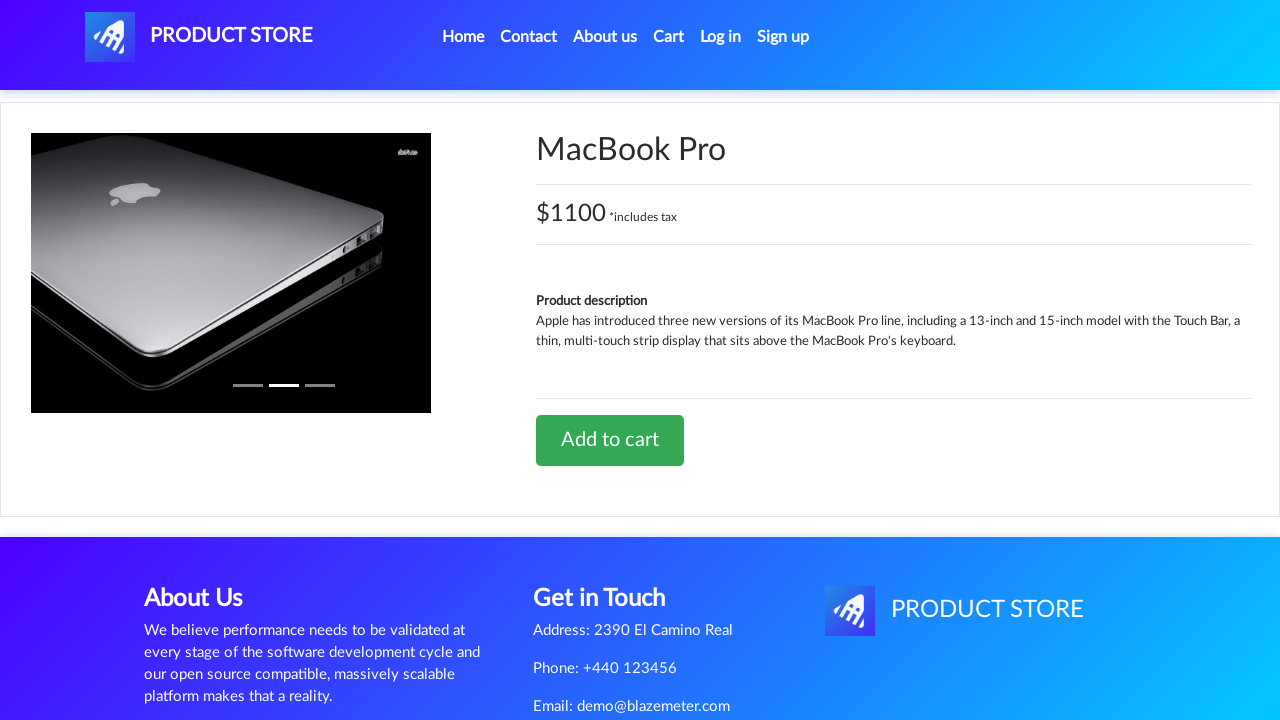

Clicked Add to cart for MacBook Pro at (610, 440) on a:text('Add to cart')
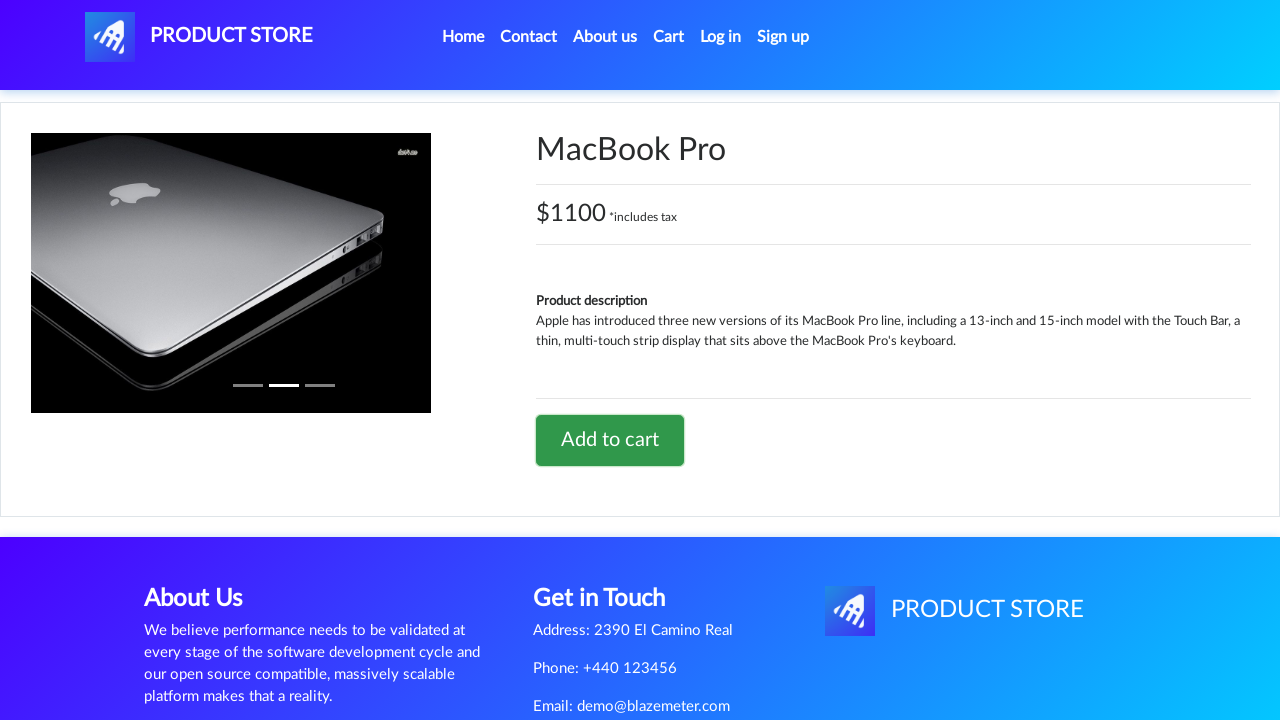

Waited for second product alert confirmation
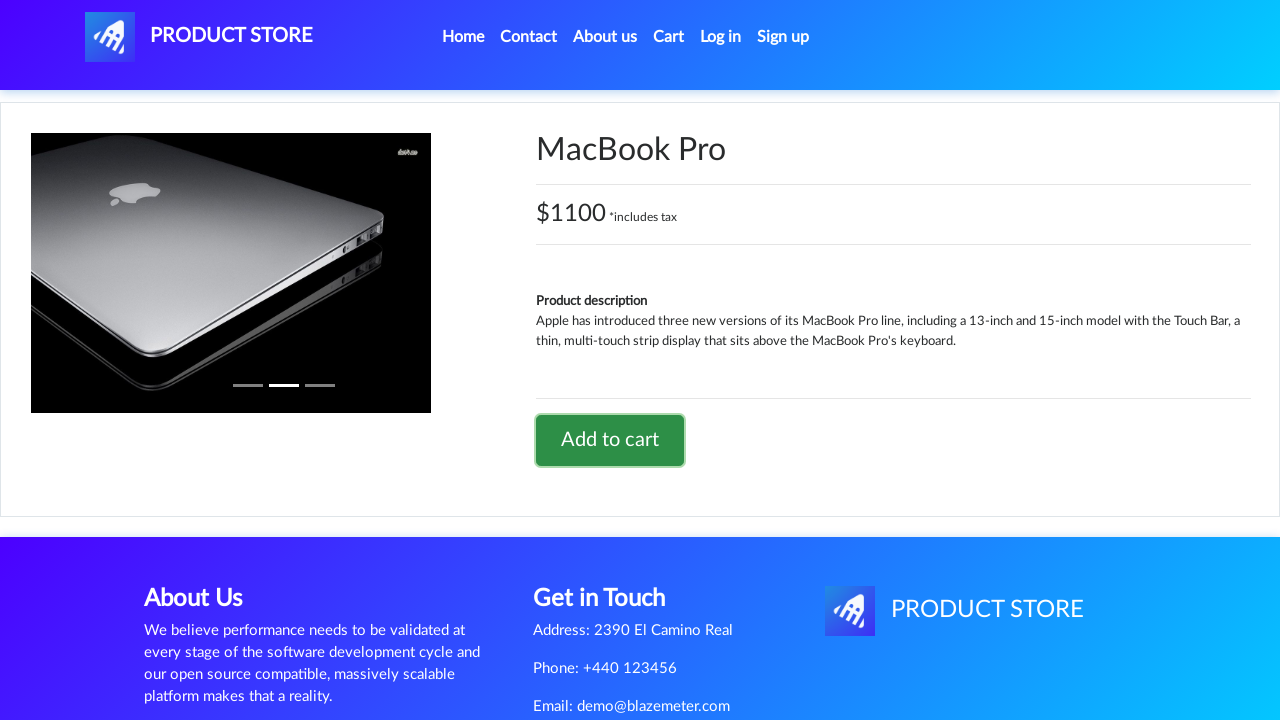

Navigated to shopping cart at (669, 37) on #cartur
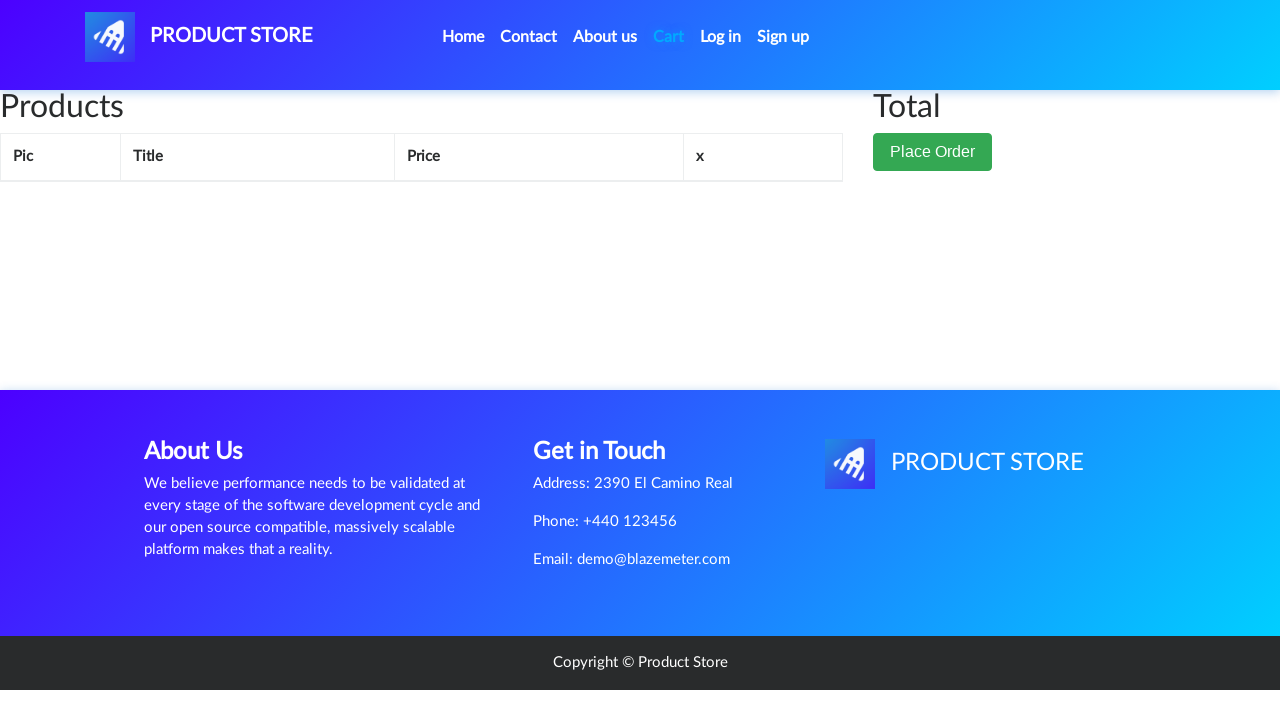

Place Order button loaded in cart
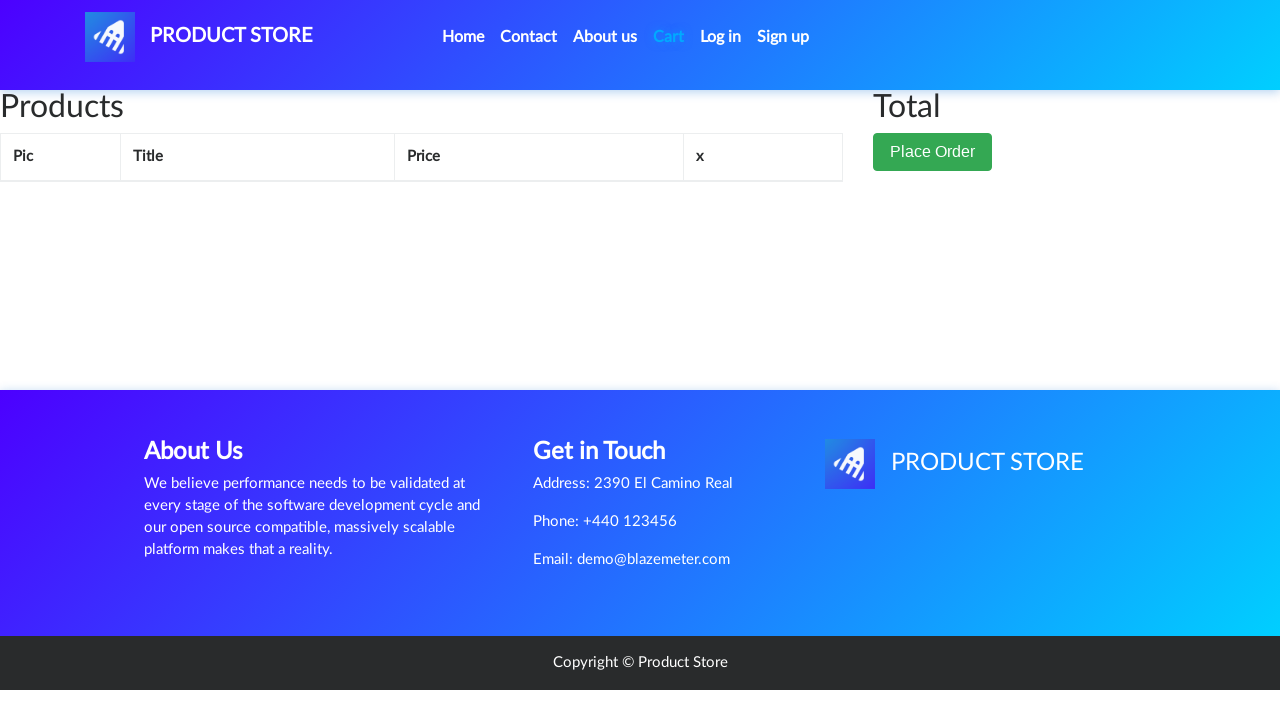

Clicked Place Order button at (933, 191) on button:text('Place Order')
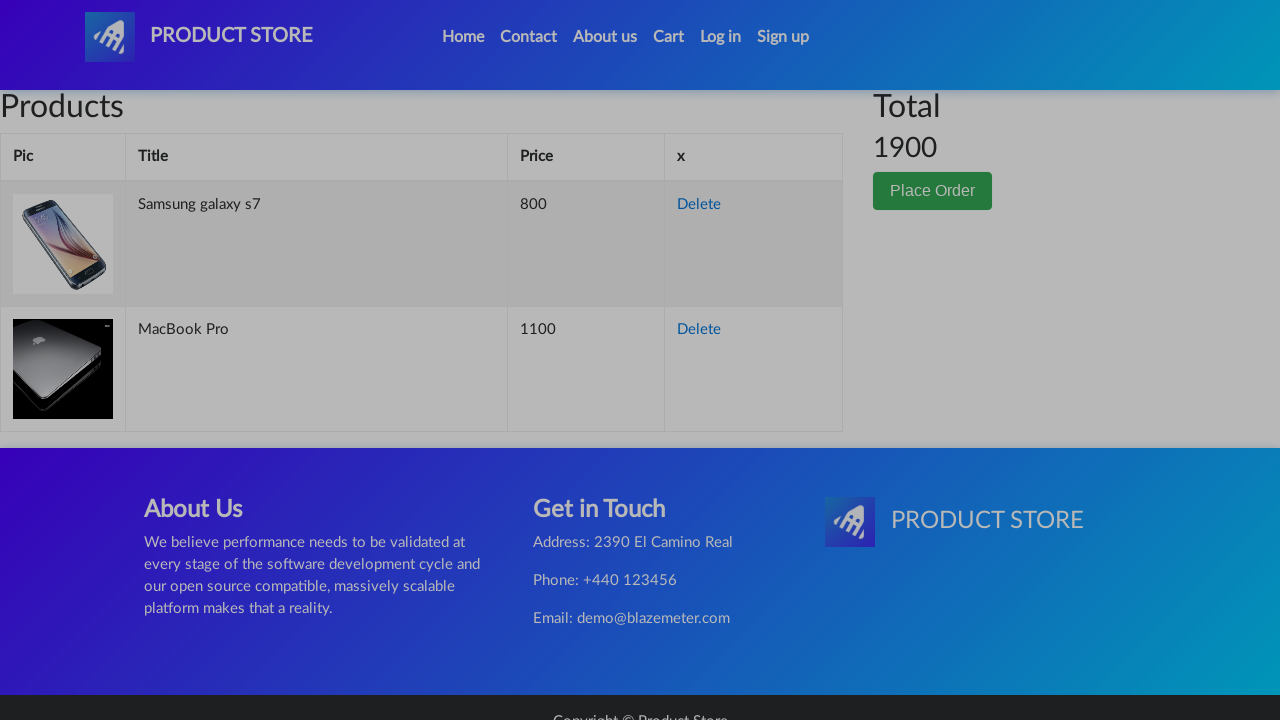

Checkout form loaded
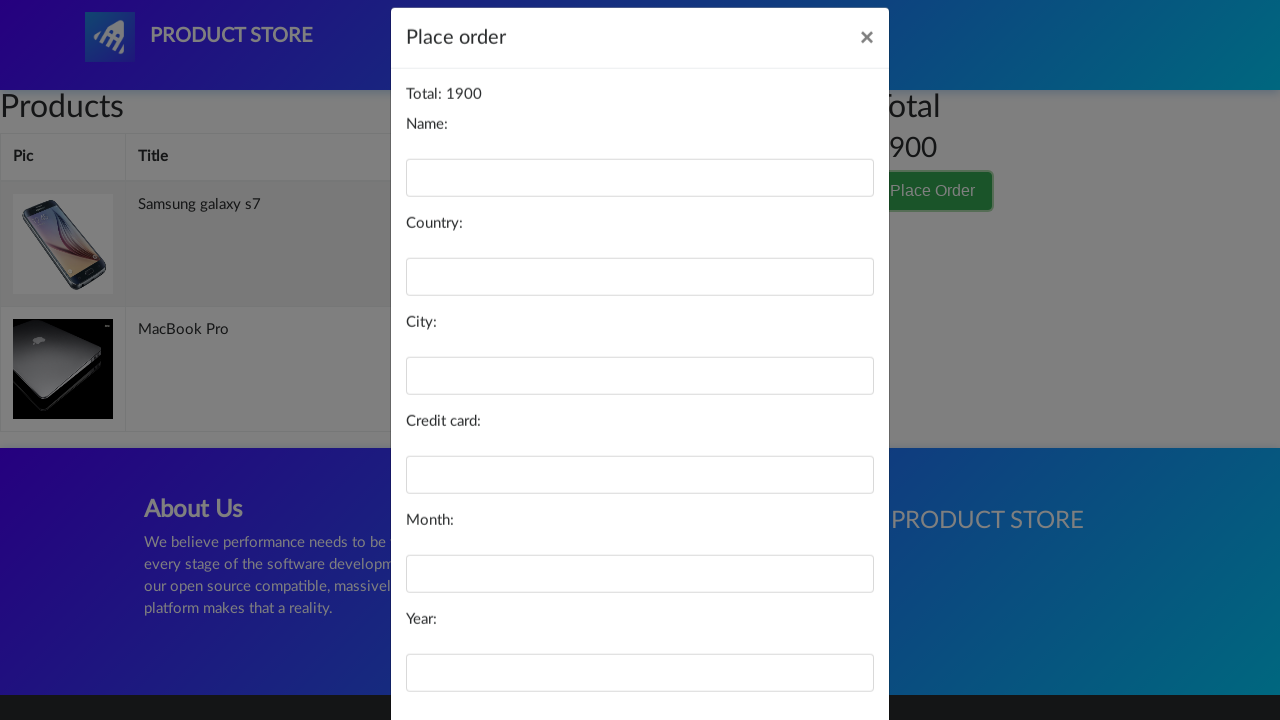

Filled name field with 'Emily Rodriguez' on #name
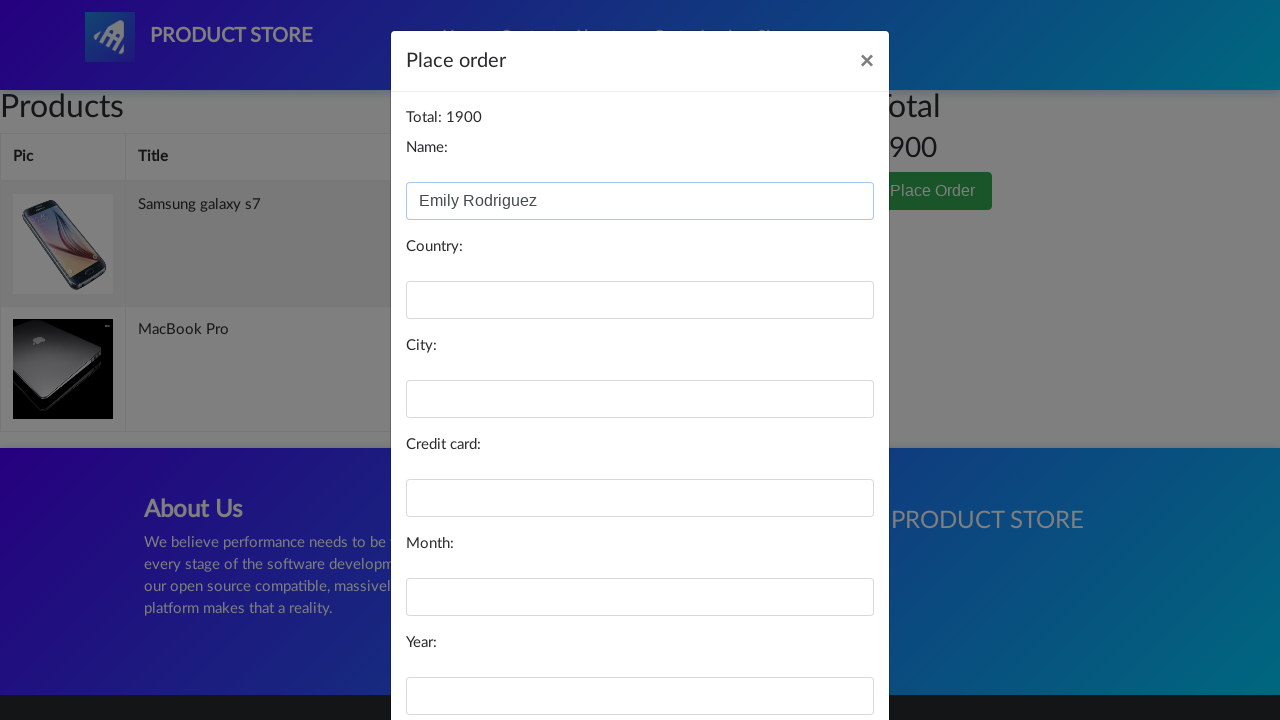

Filled country field with 'Canada' on #country
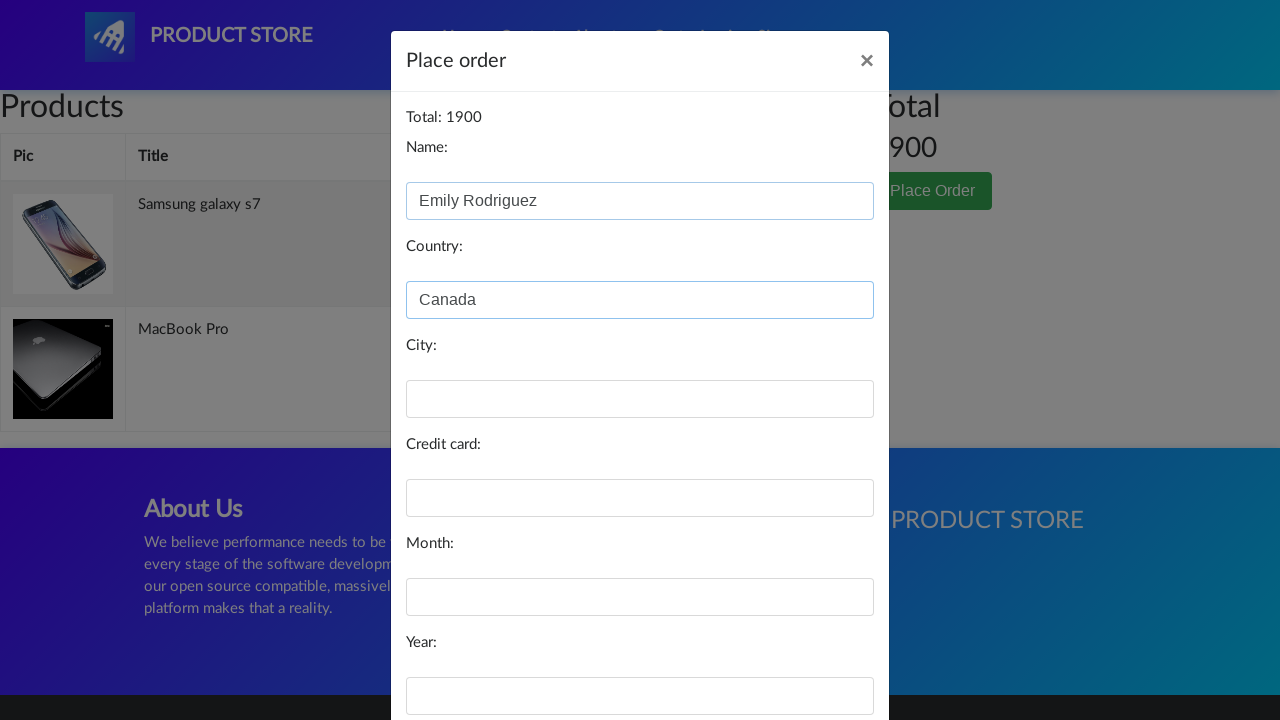

Filled city field with 'Toronto' on #city
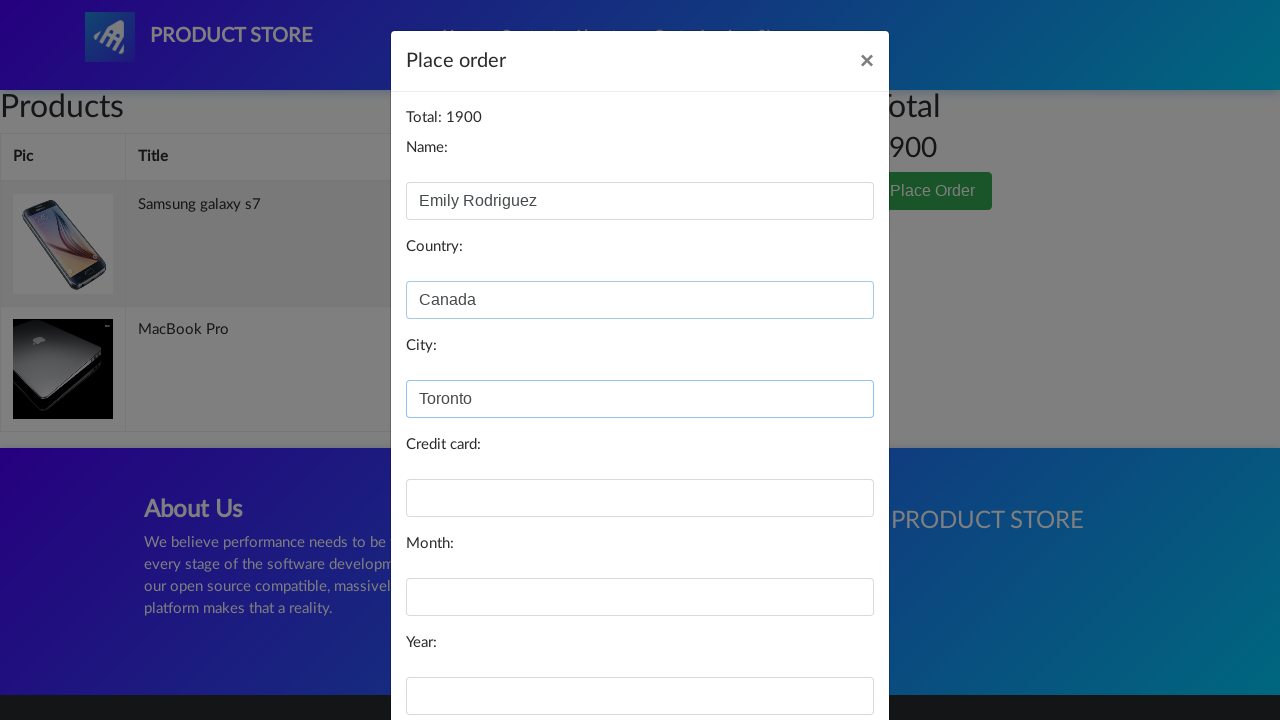

Filled credit card field with payment details on #card
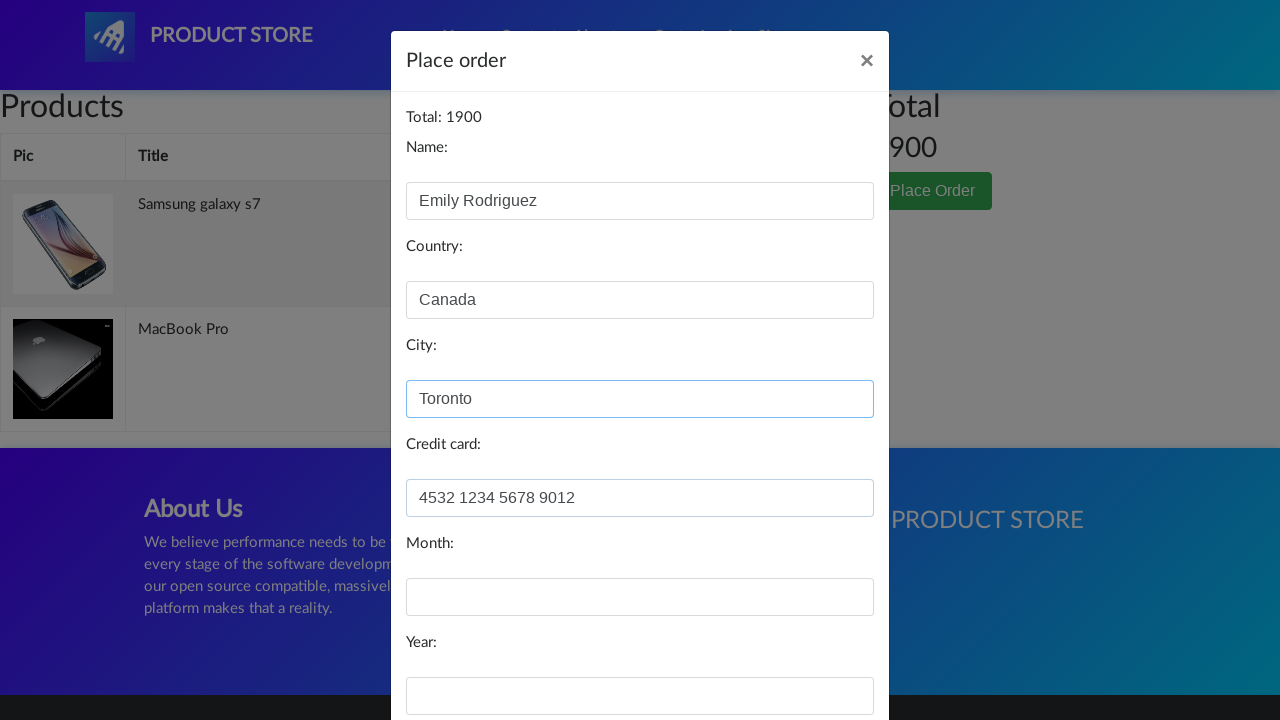

Filled month field with 'March' on #month
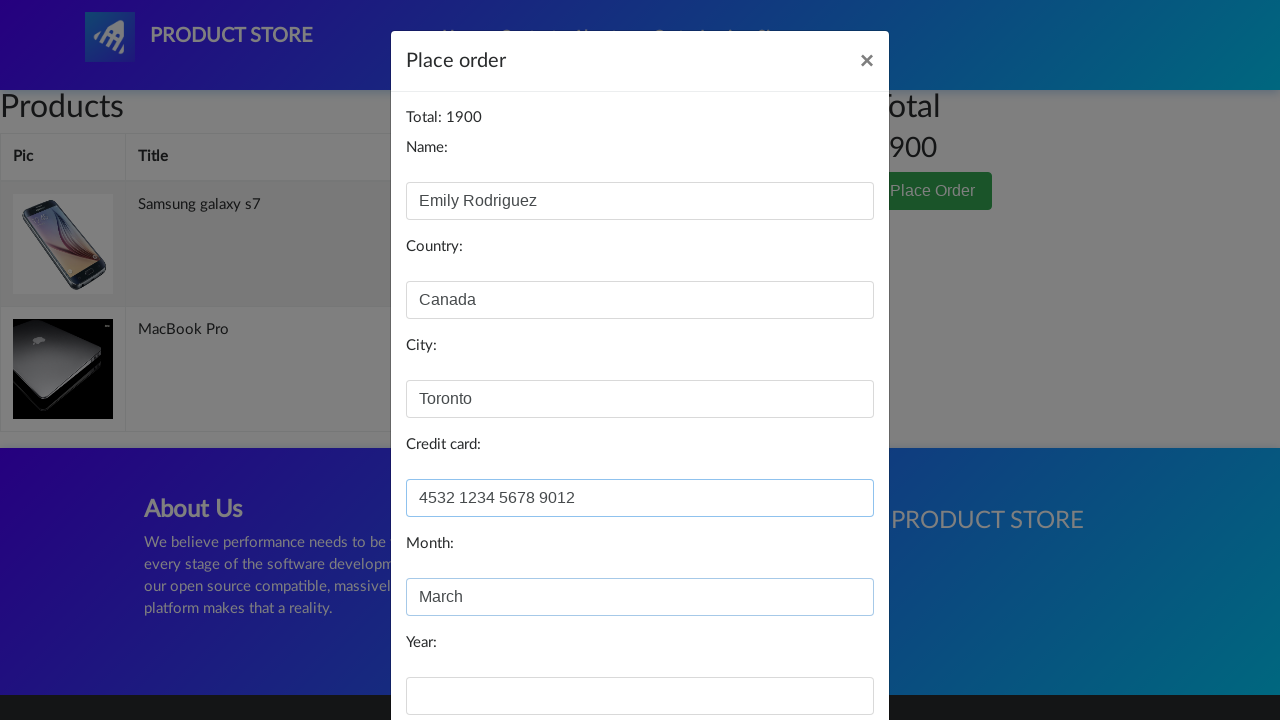

Filled year field with '2026' on #year
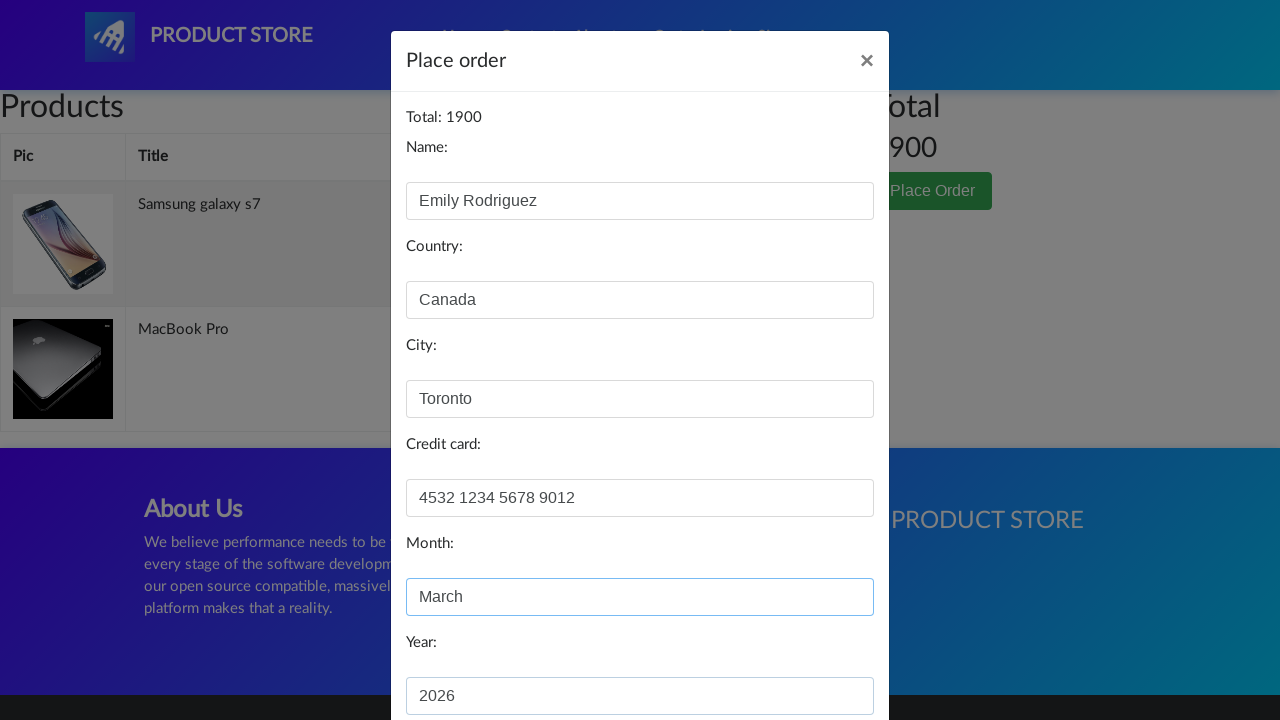

Clicked Purchase button to complete order at (823, 655) on button:text('Purchase')
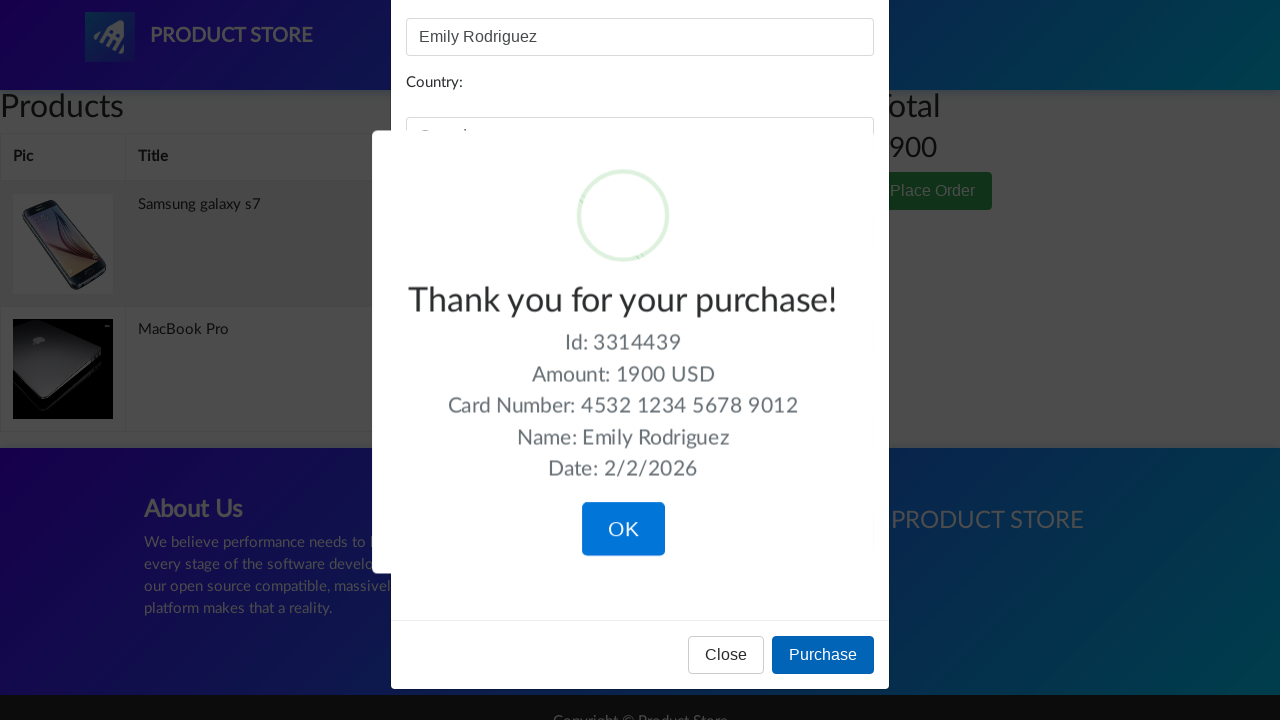

Order confirmation dialog appeared
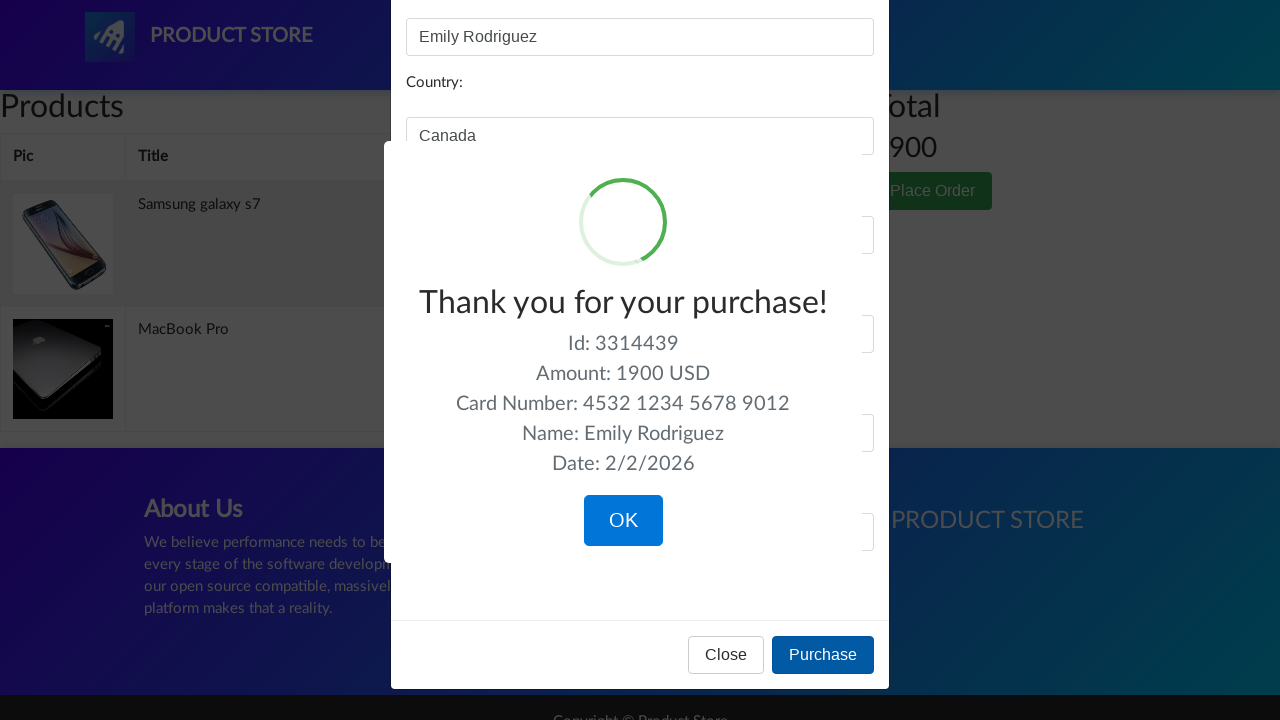

Clicked OK to confirm order completion at (623, 521) on button:text('OK')
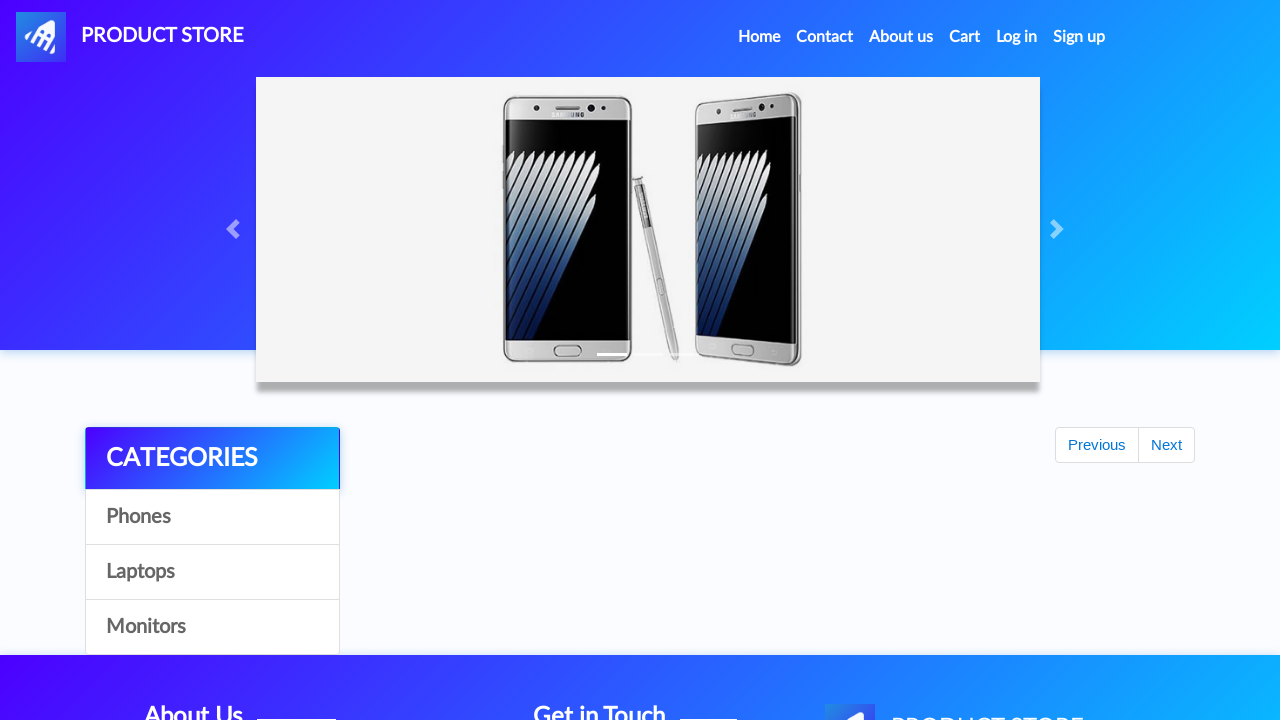

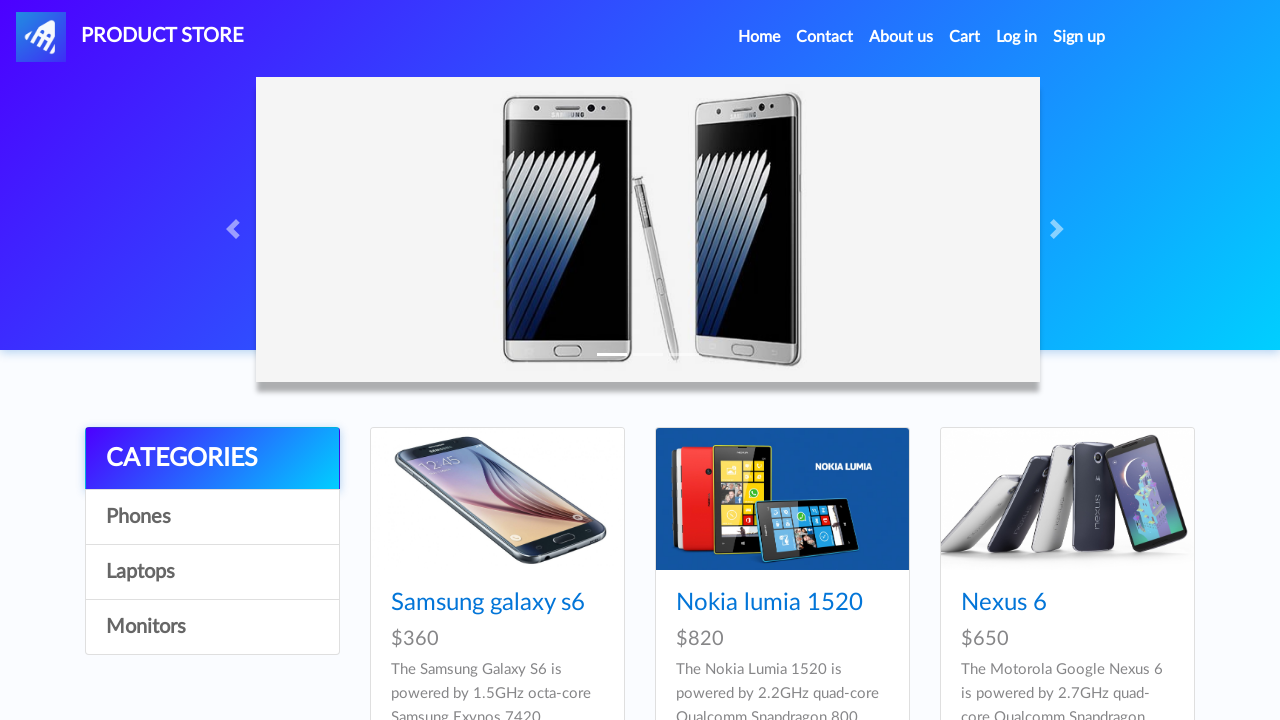